Tests navigation to On Site Engineering Support page by hovering over Solutions menu and clicking the submenu

Starting URL: http://rovsing.dk/

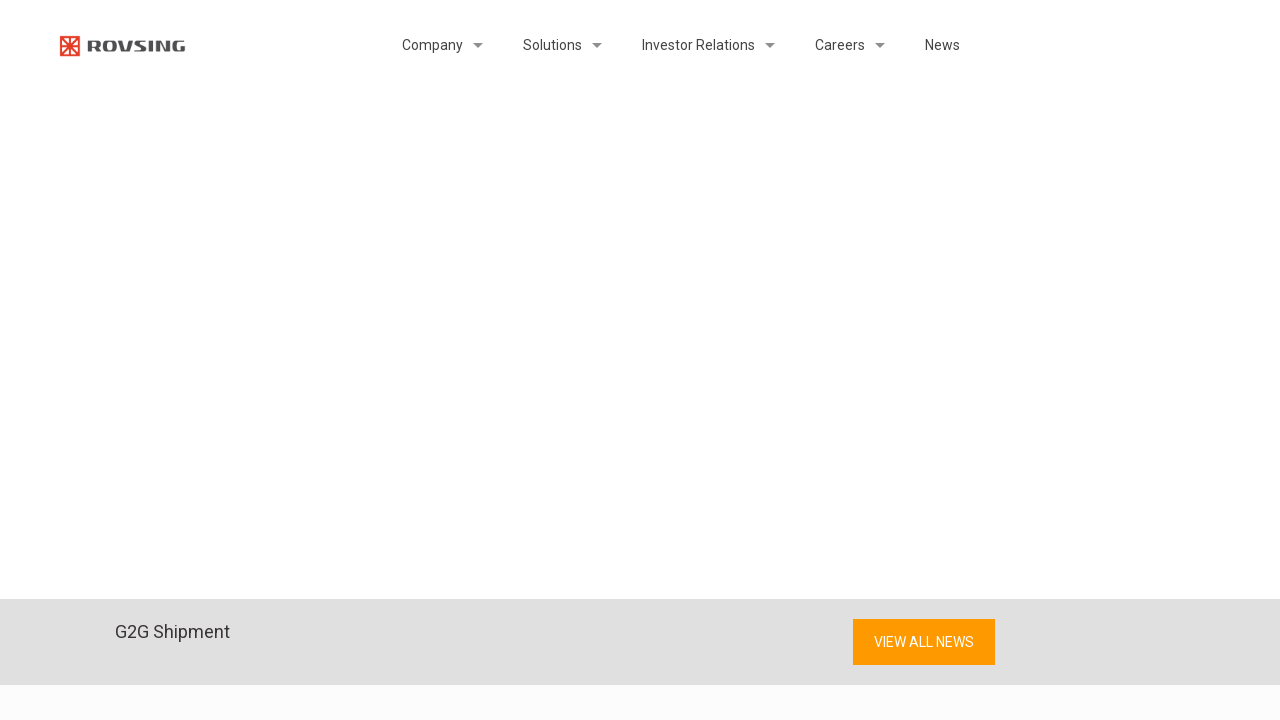

Hovered over Solutions menu at (552, 45) on li#menu-item-2746
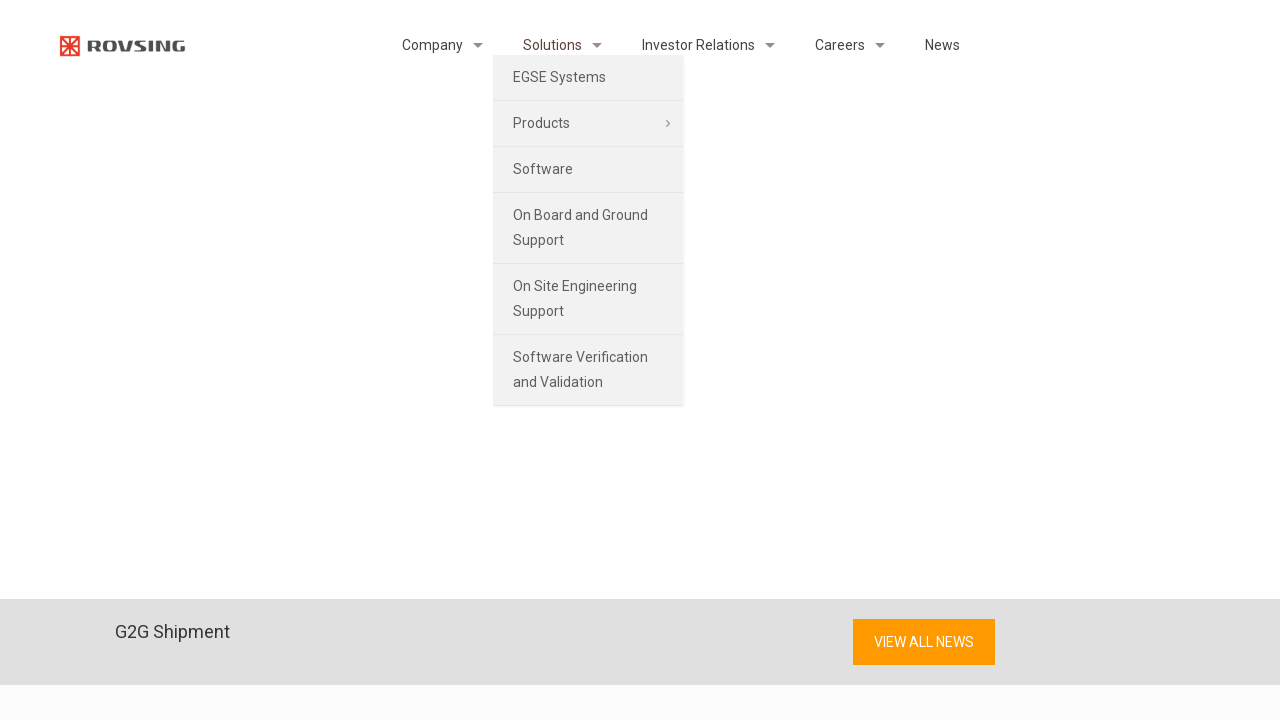

Clicked On Site Engineering Support submenu at (588, 300) on li#menu-item-2935
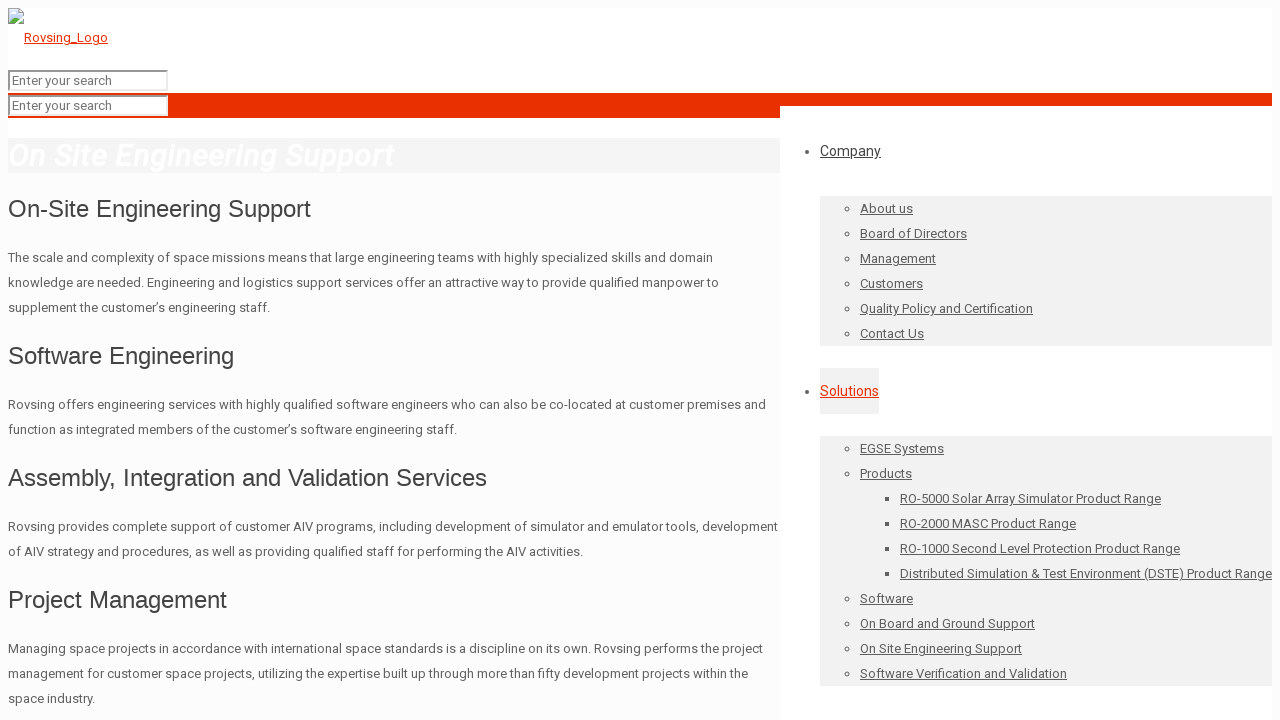

Navigation to On Site Engineering Support page completed
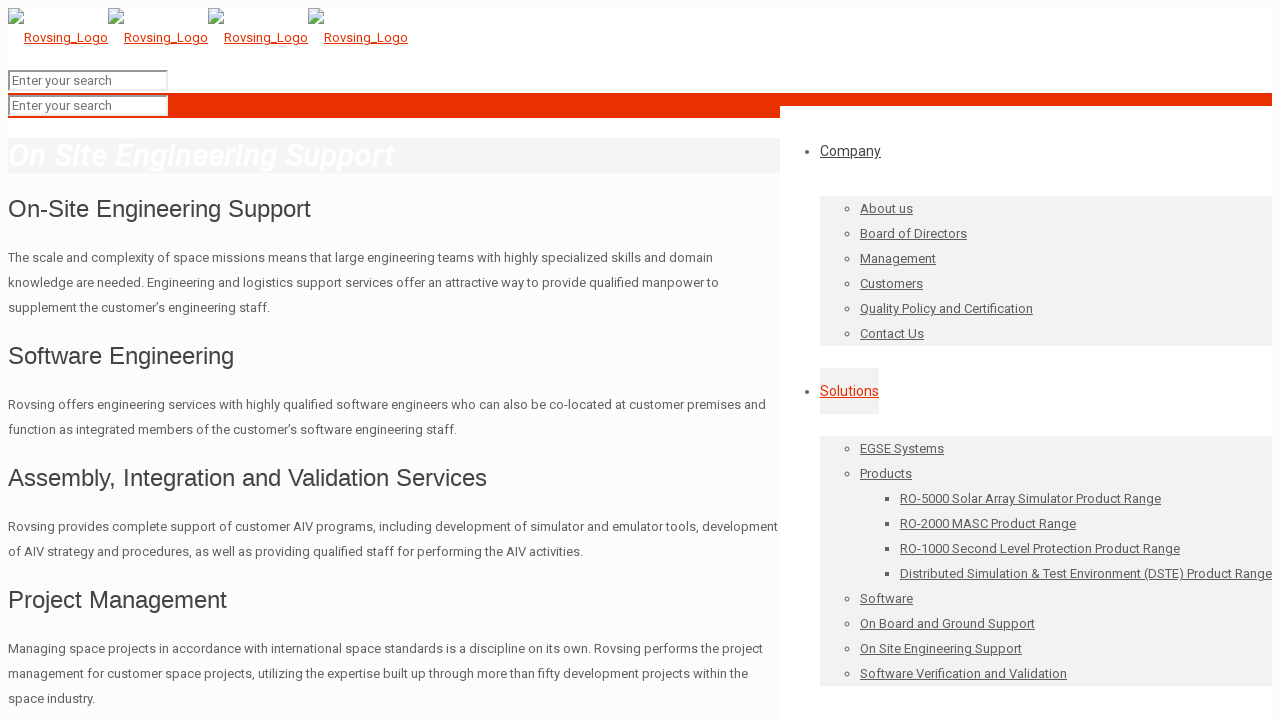

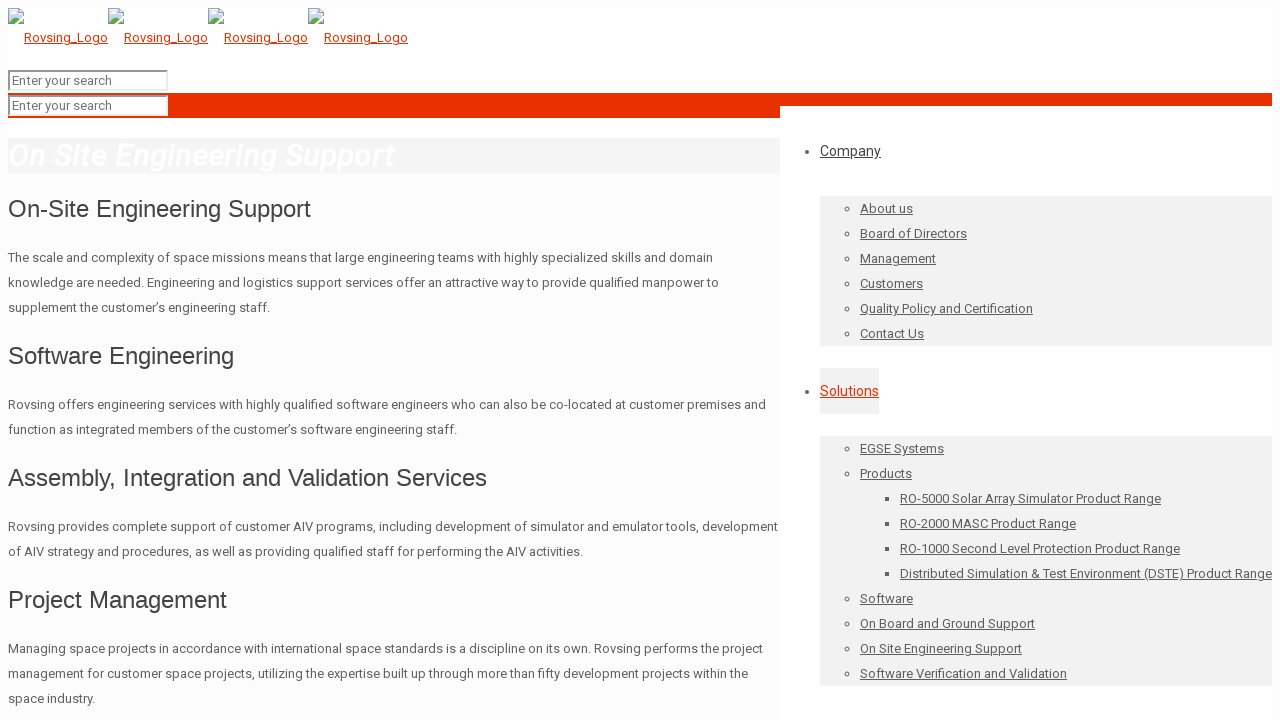